Tests handling a JavaScript confirm dialog by clicking a button, accepting the confirm, then clicking again and dismissing it

Starting URL: https://the-internet.herokuapp.com/javascript_alerts

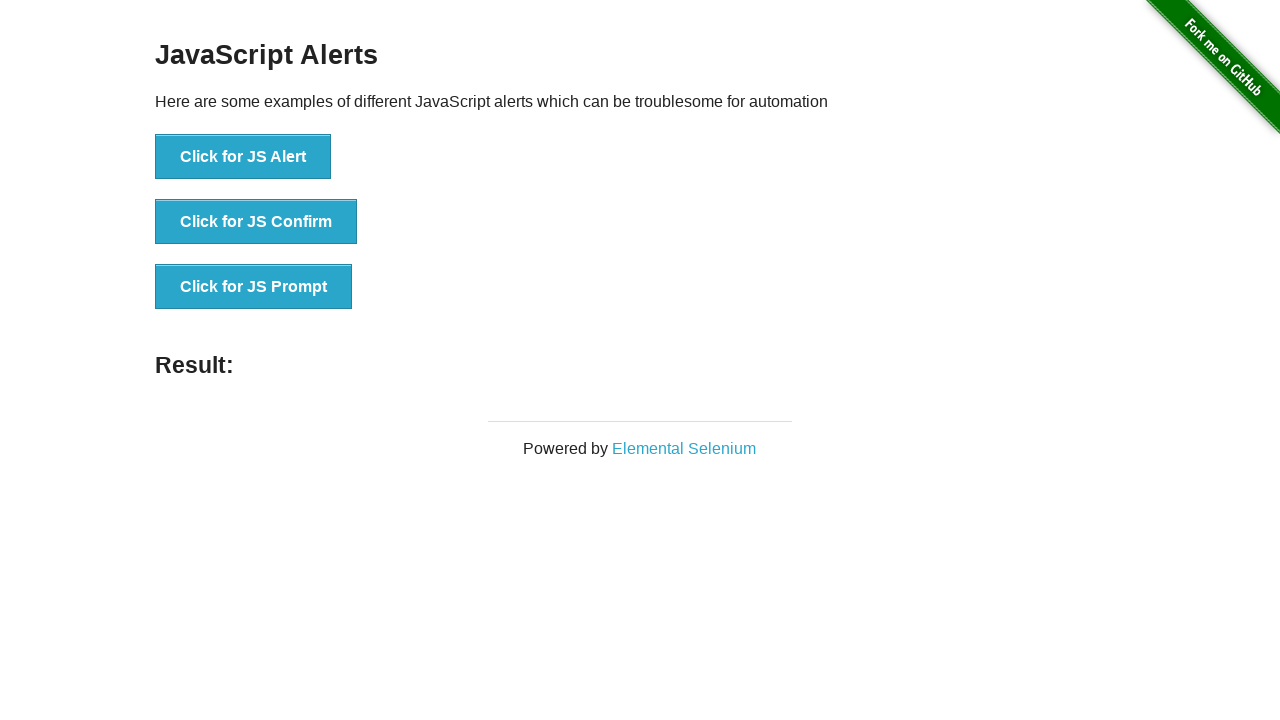

Set up dialog handler to accept confirm dialog
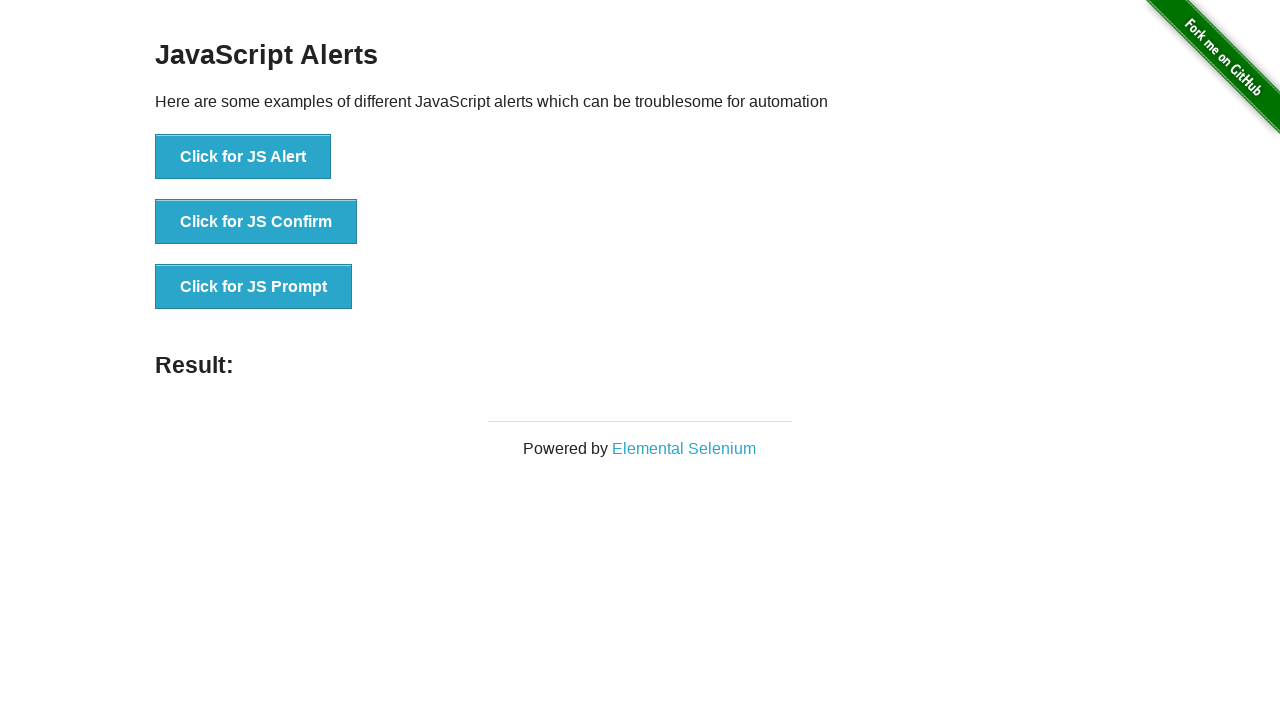

Clicked button to trigger confirm dialog at (256, 222) on xpath=//button[@onclick='jsConfirm()']
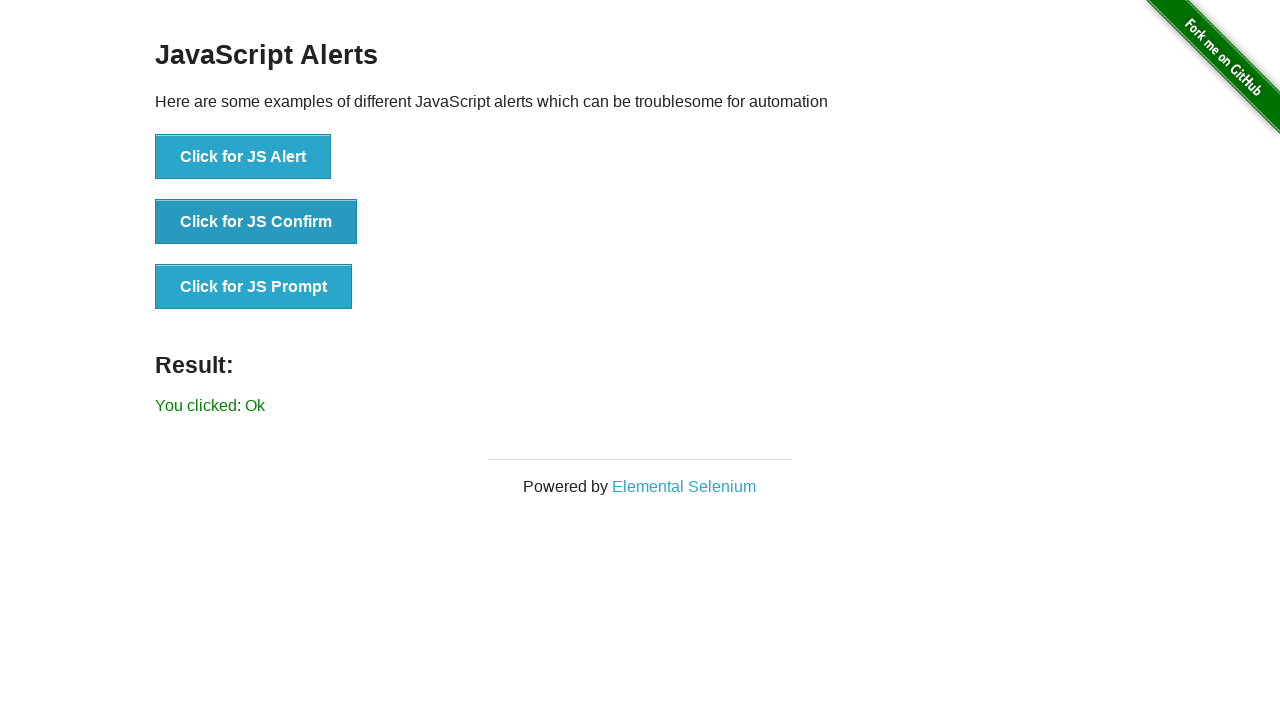

Waited for result element to appear after accepting dialog
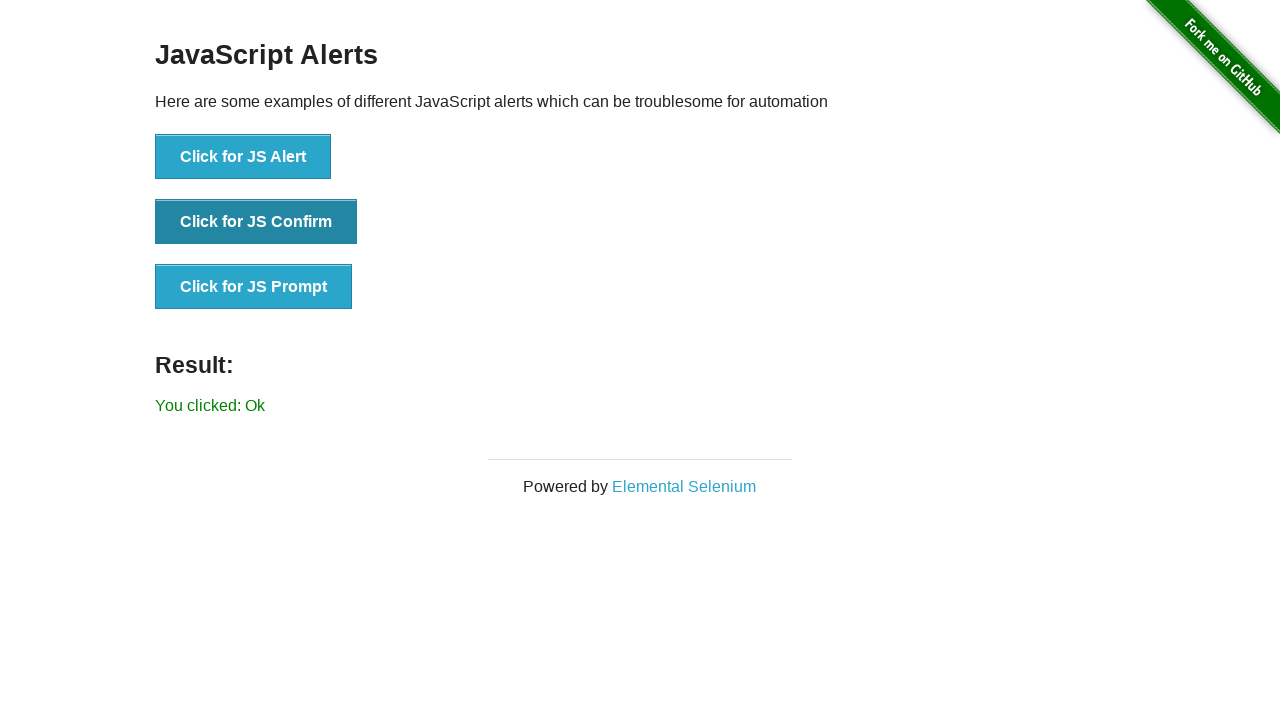

Set up dialog handler to dismiss confirm dialog
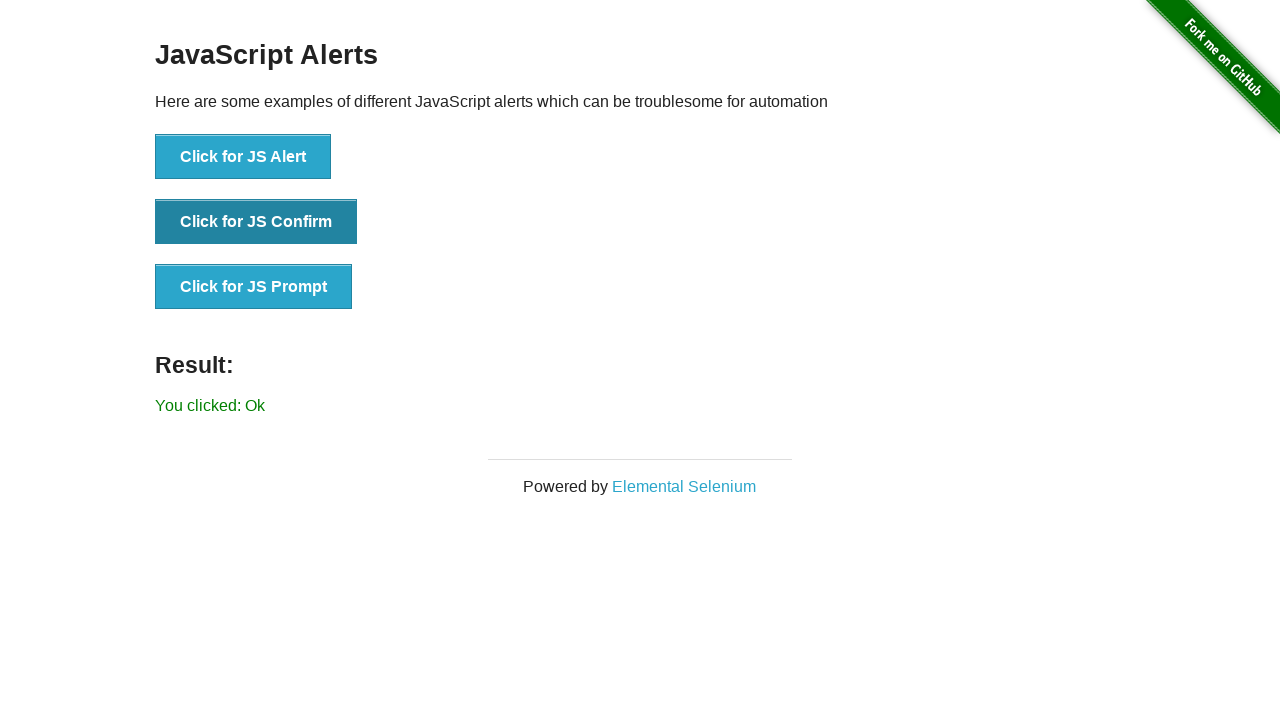

Clicked button to trigger confirm dialog again at (256, 222) on xpath=//button[@onclick='jsConfirm()']
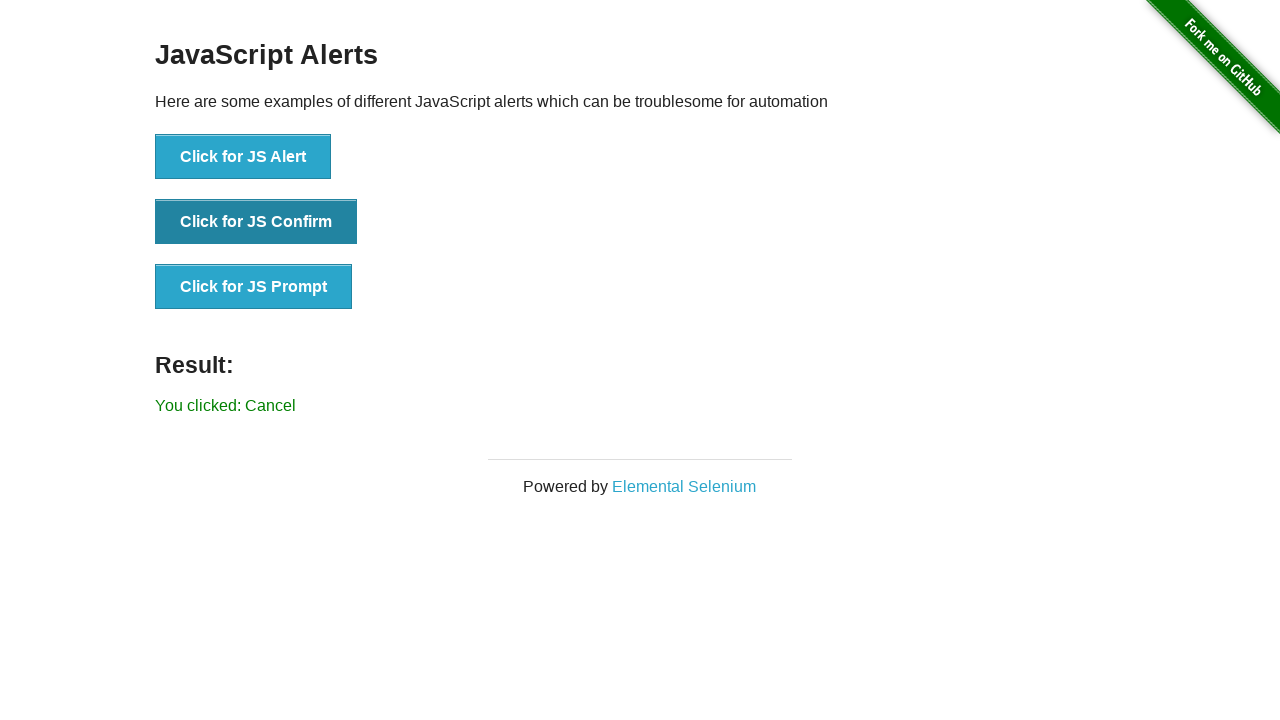

Waited for result element to appear after dismissing dialog
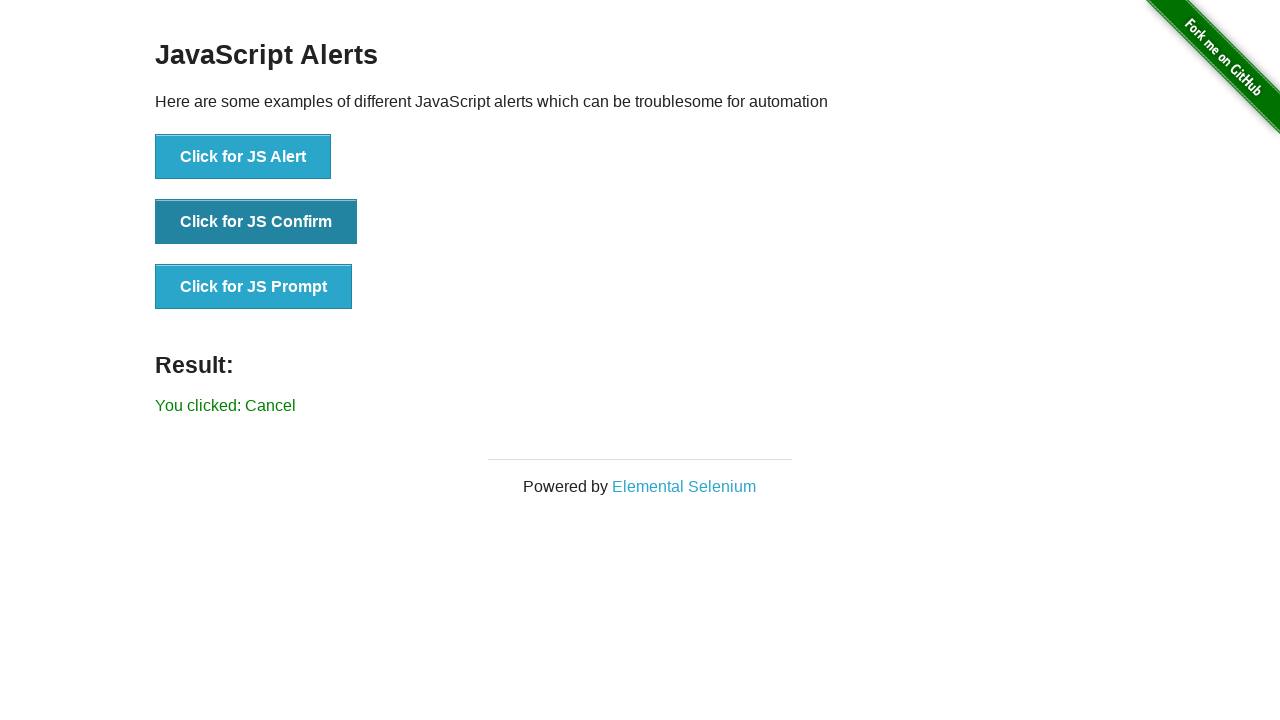

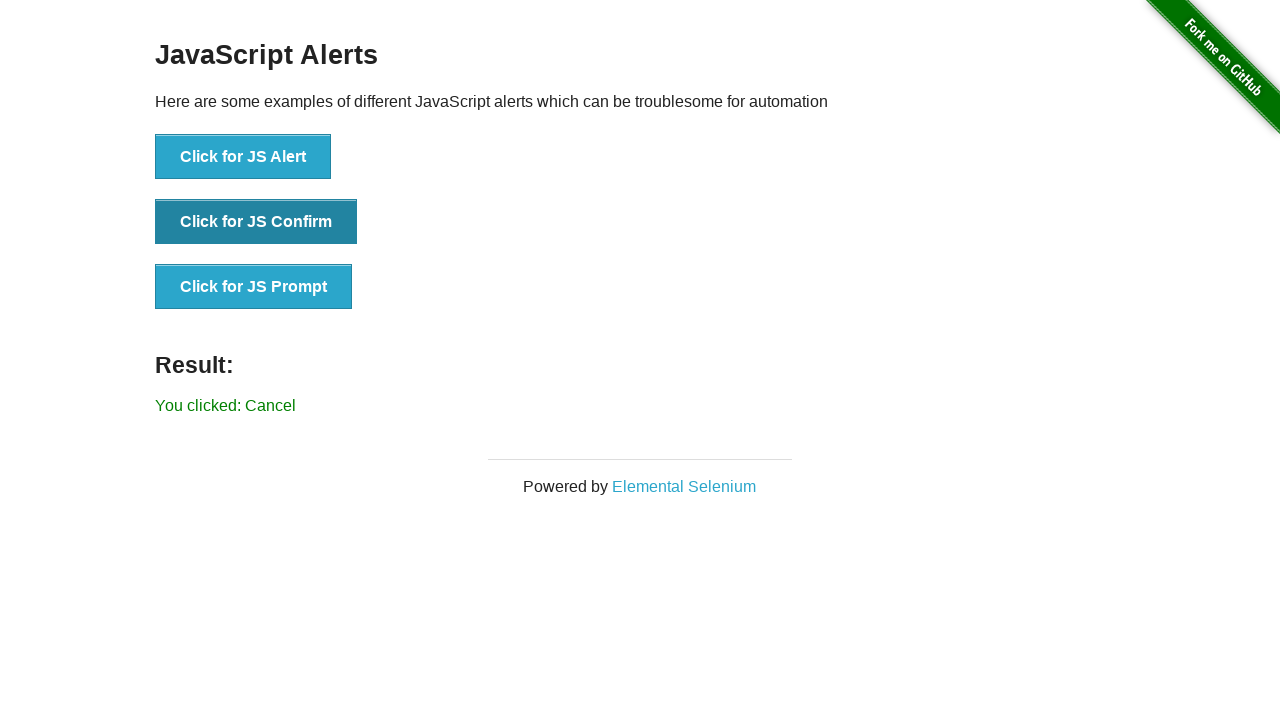